Navigates to an inputs page, clicks the Home link, and verifies the page title

Starting URL: https://practice.cydeo.com/inputs

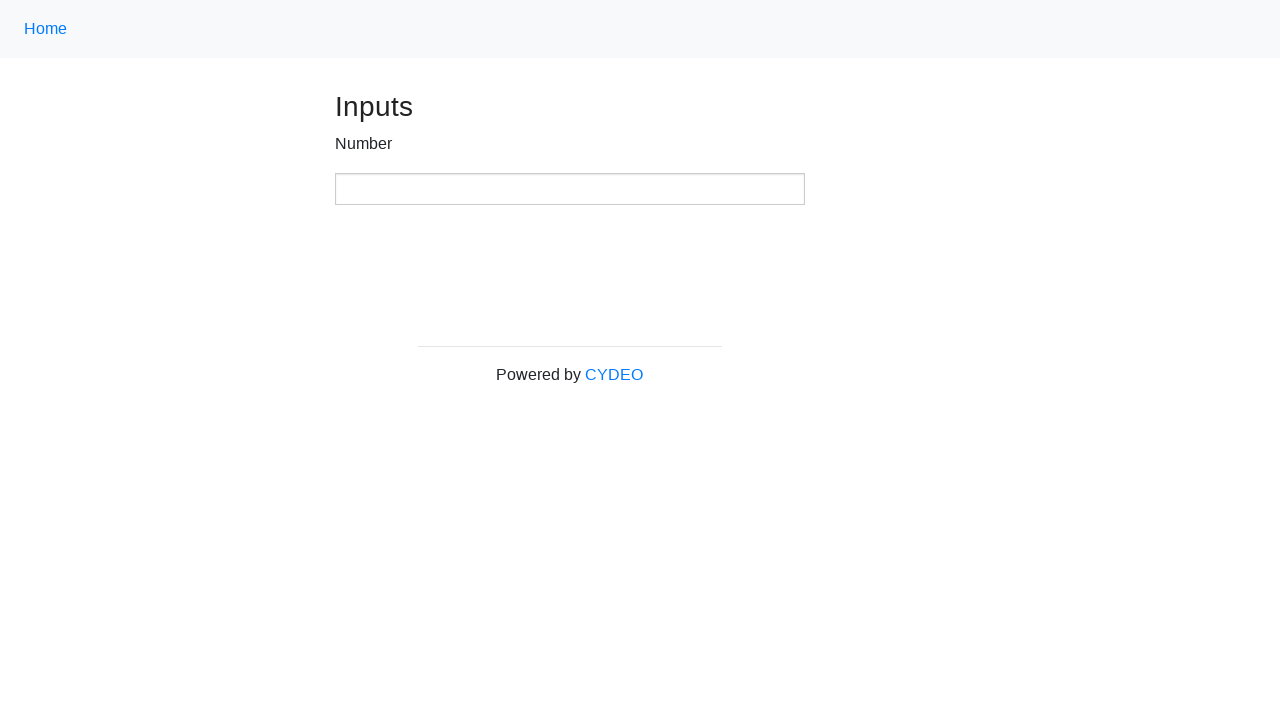

Clicked the Home link at (46, 29) on .nav-link
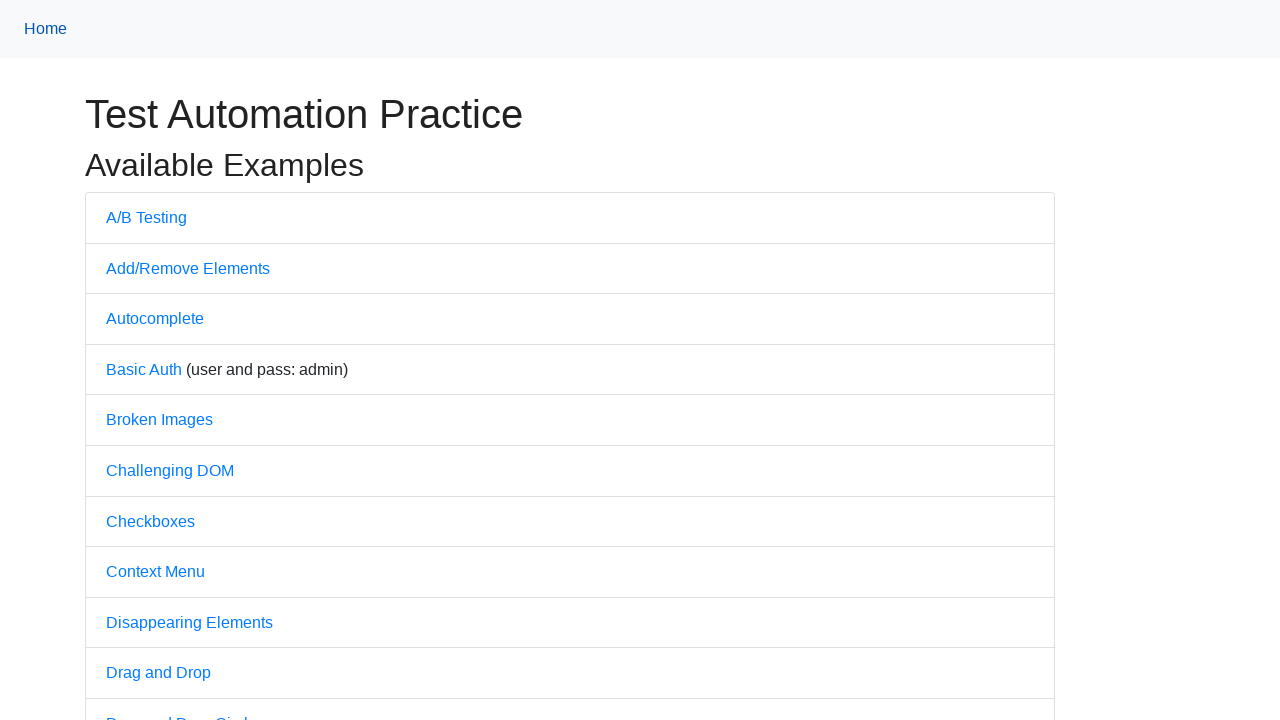

Verified page title starts with 'Practice'
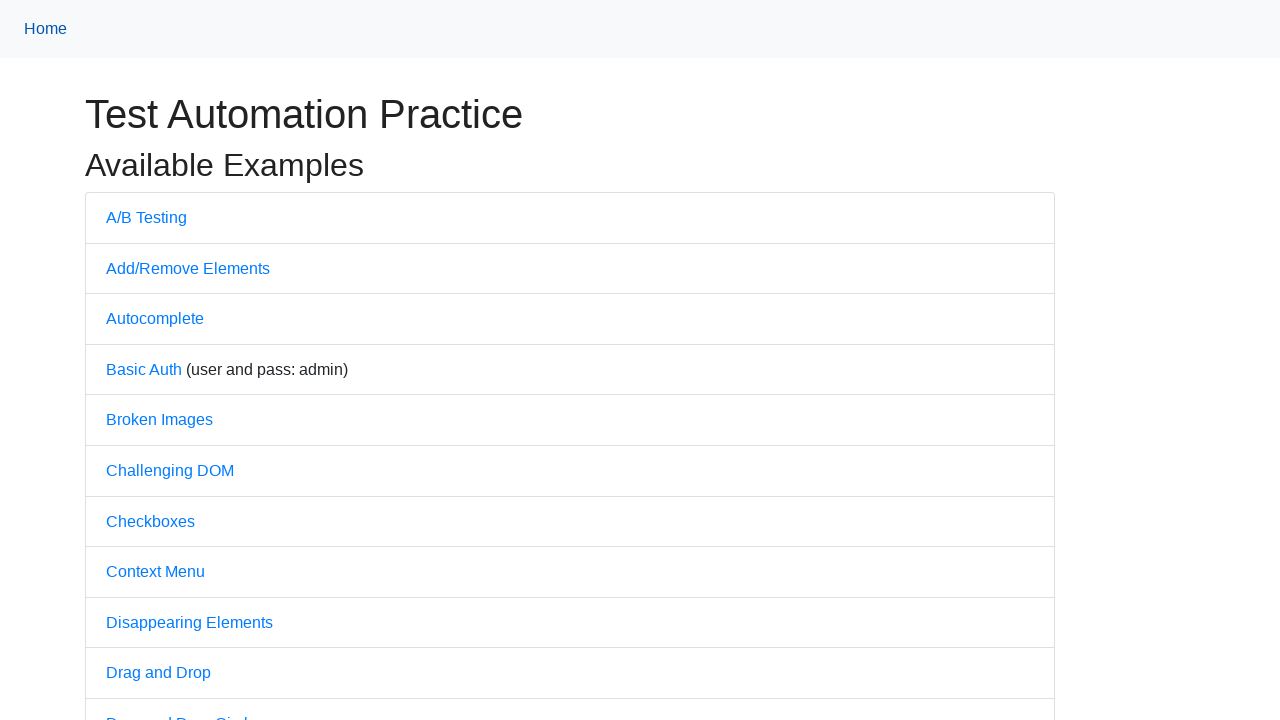

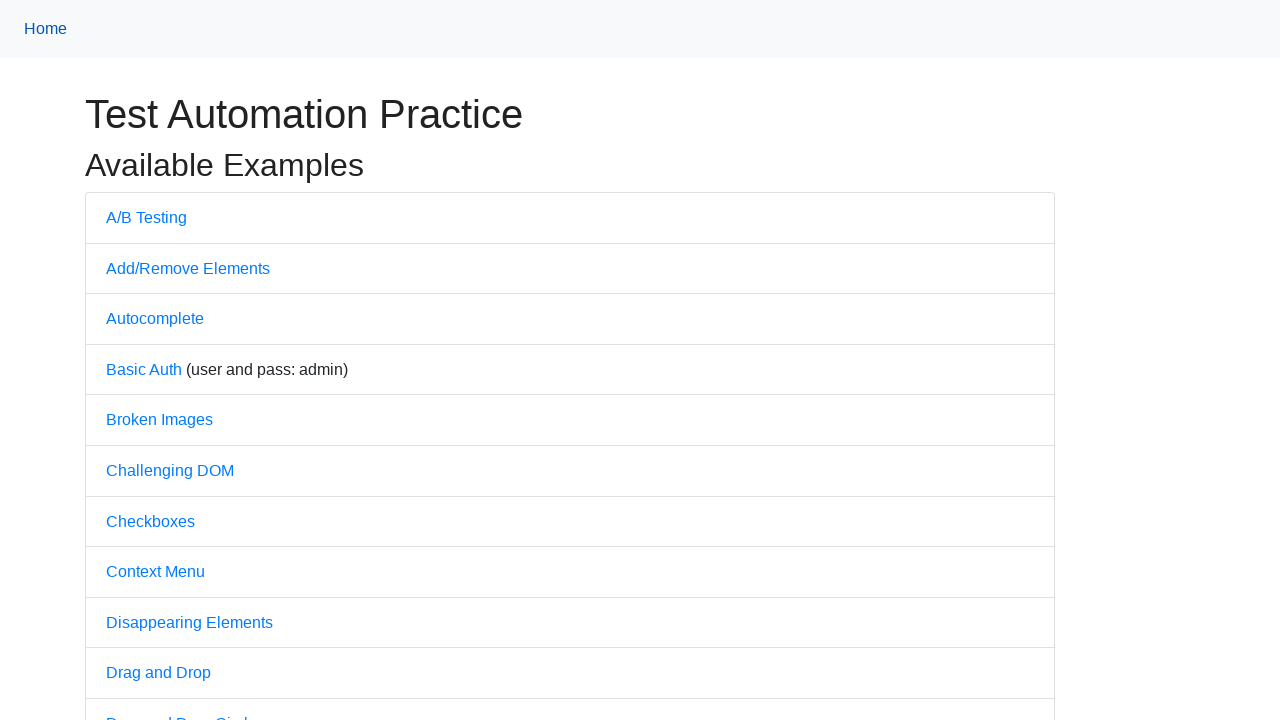